Tests navigation flow by clicking on a Testing link which opens a new tab, then clicking on a Radio Button block within the testing site to verify the page loads correctly.

Starting URL: https://shop.qaautomationlabs.com/index.php

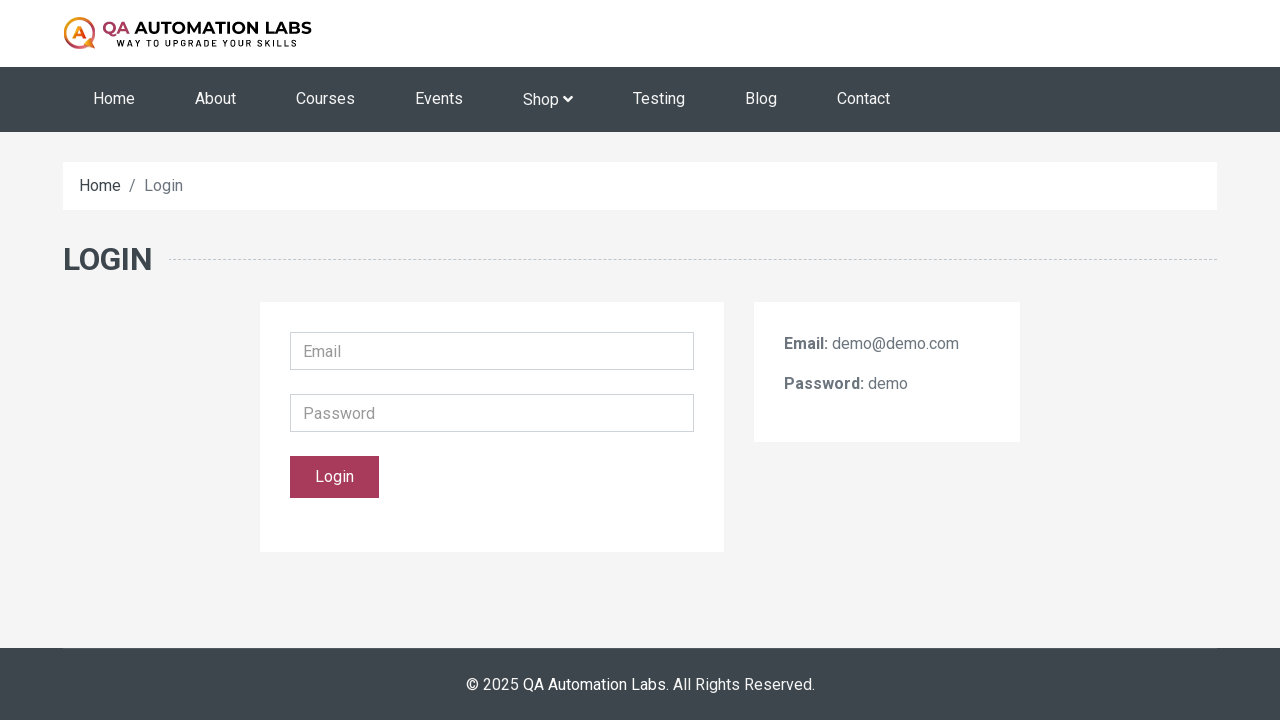

Clicked on the Testing link at (659, 100) on xpath=//a[normalize-space()='Testing']
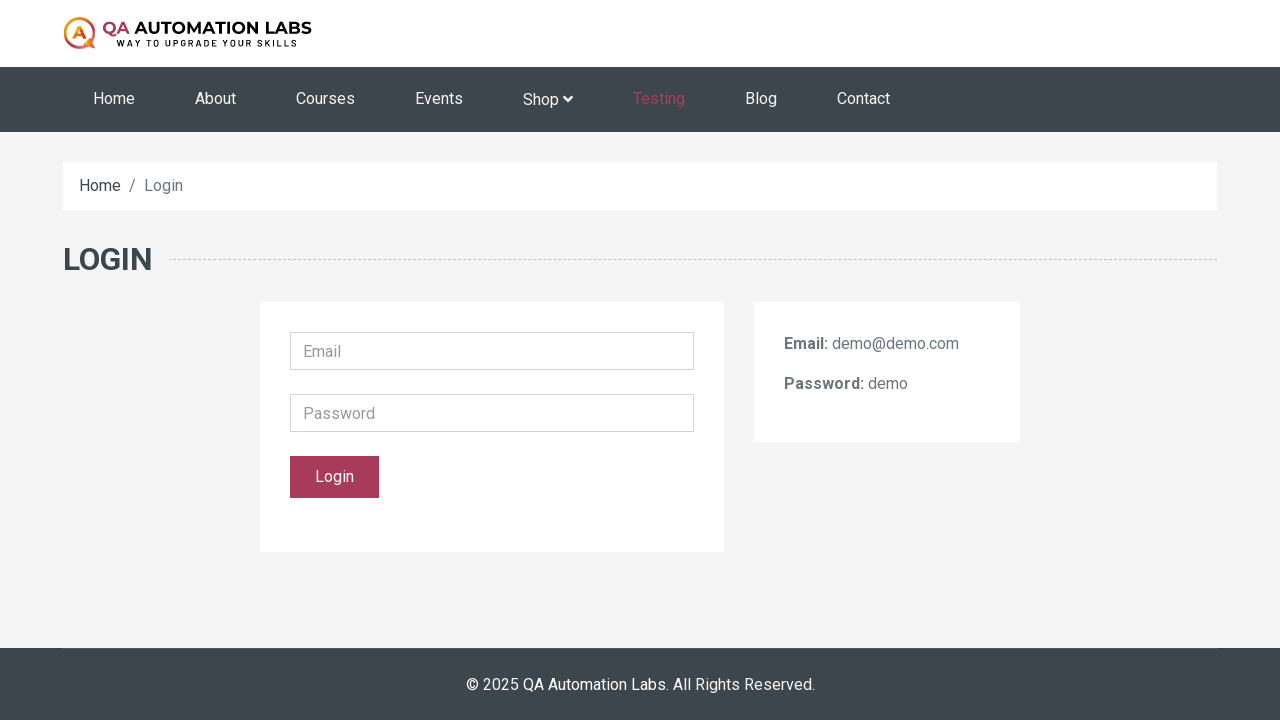

Clicked on the Testing link to open new tab at (659, 100) on xpath=//a[normalize-space()='Testing']
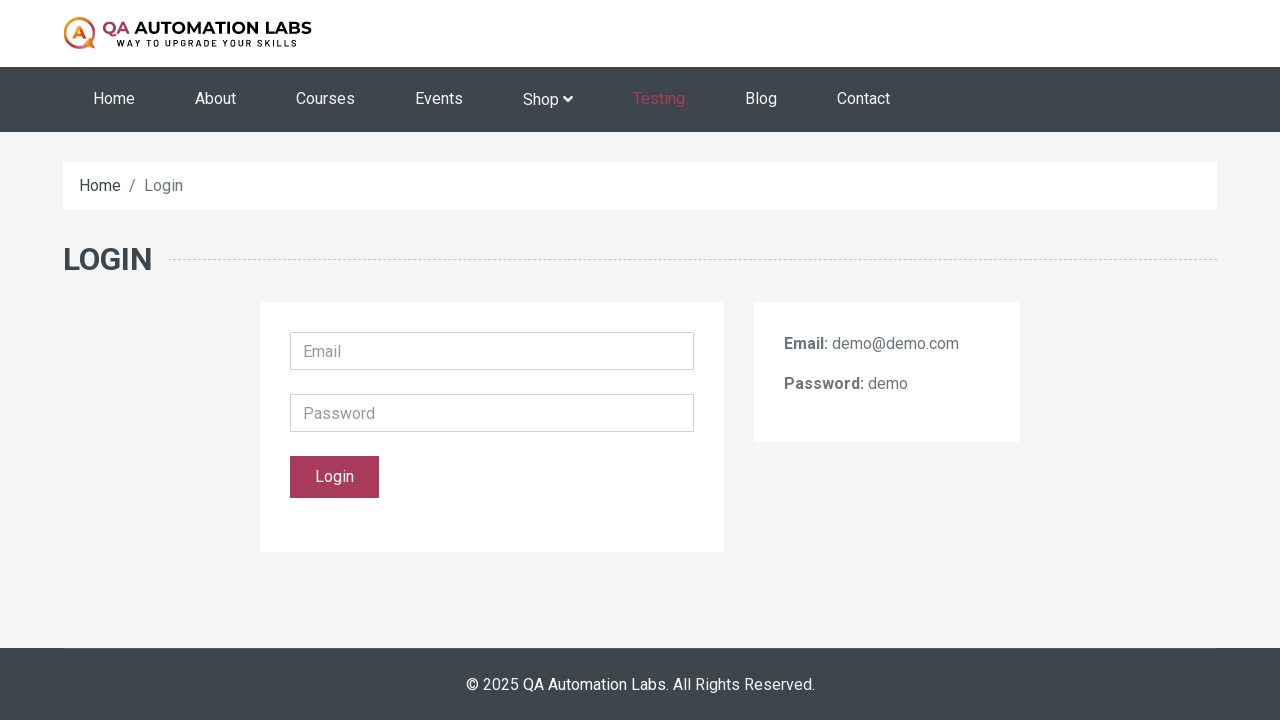

New tab opened and switched to it
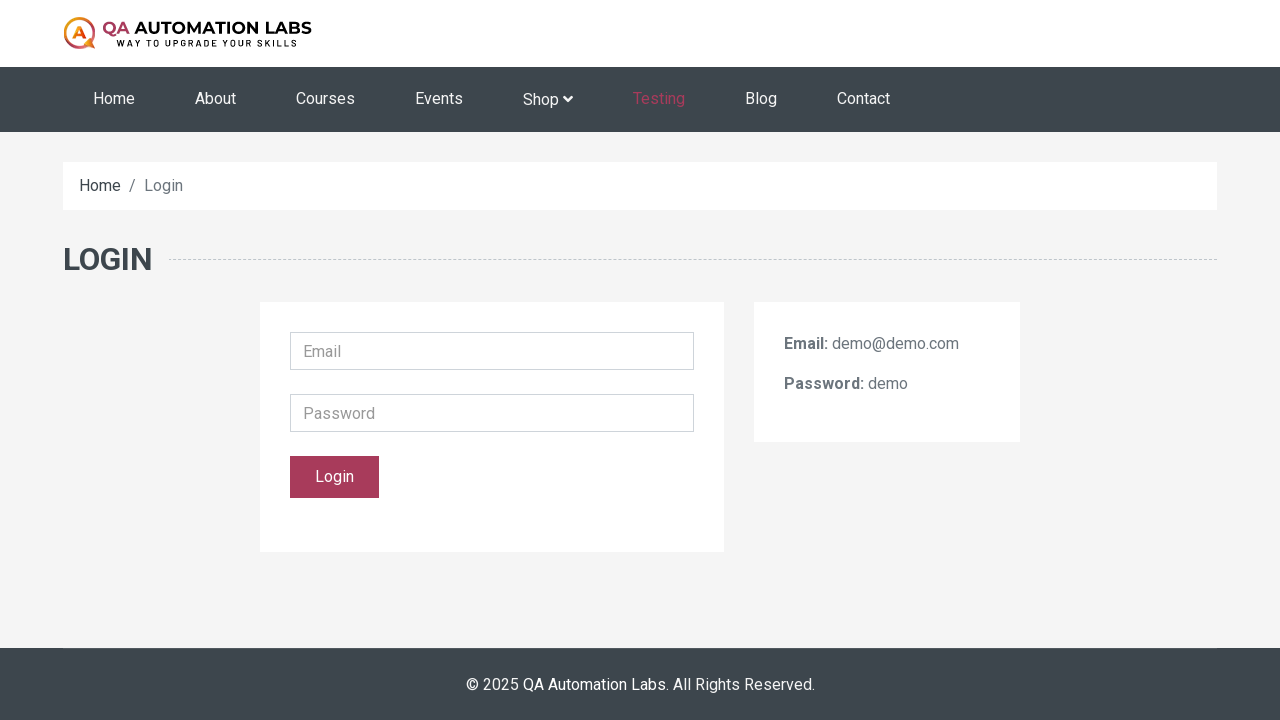

New tab finished loading
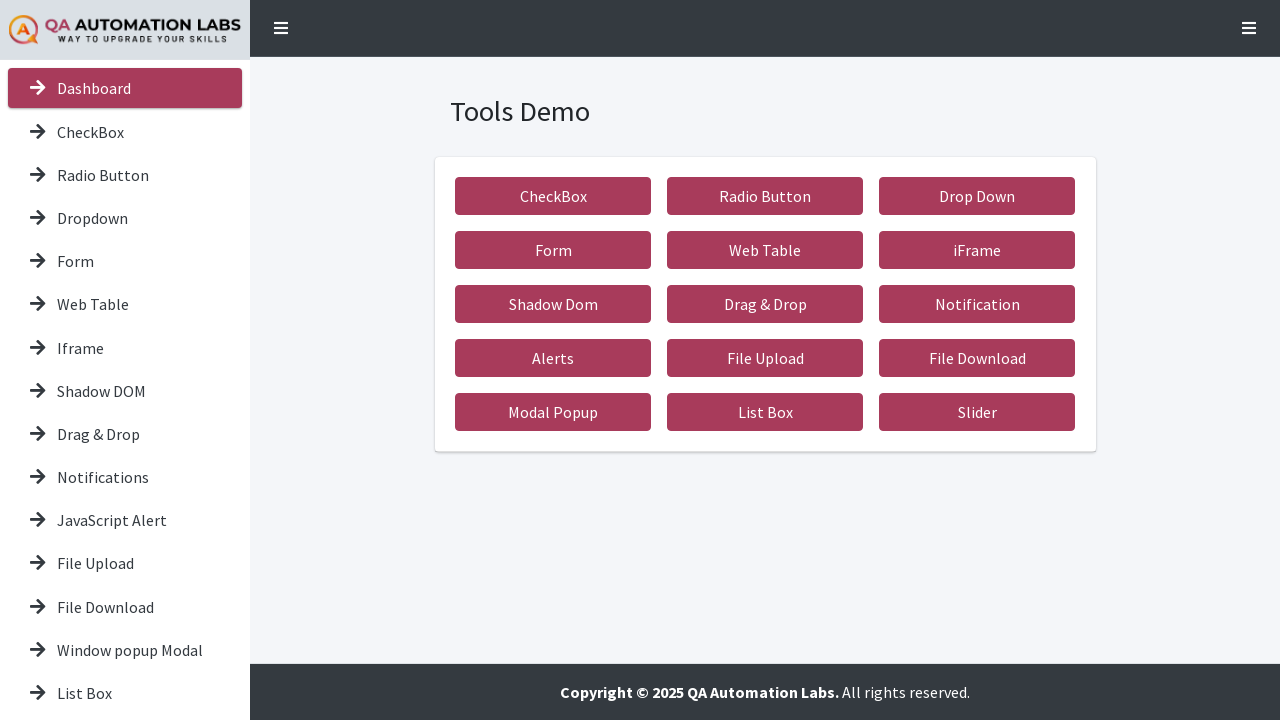

Clicked on the Radio Button block in the new tab at (103, 175) on xpath=//p[normalize-space()='Radio Button']
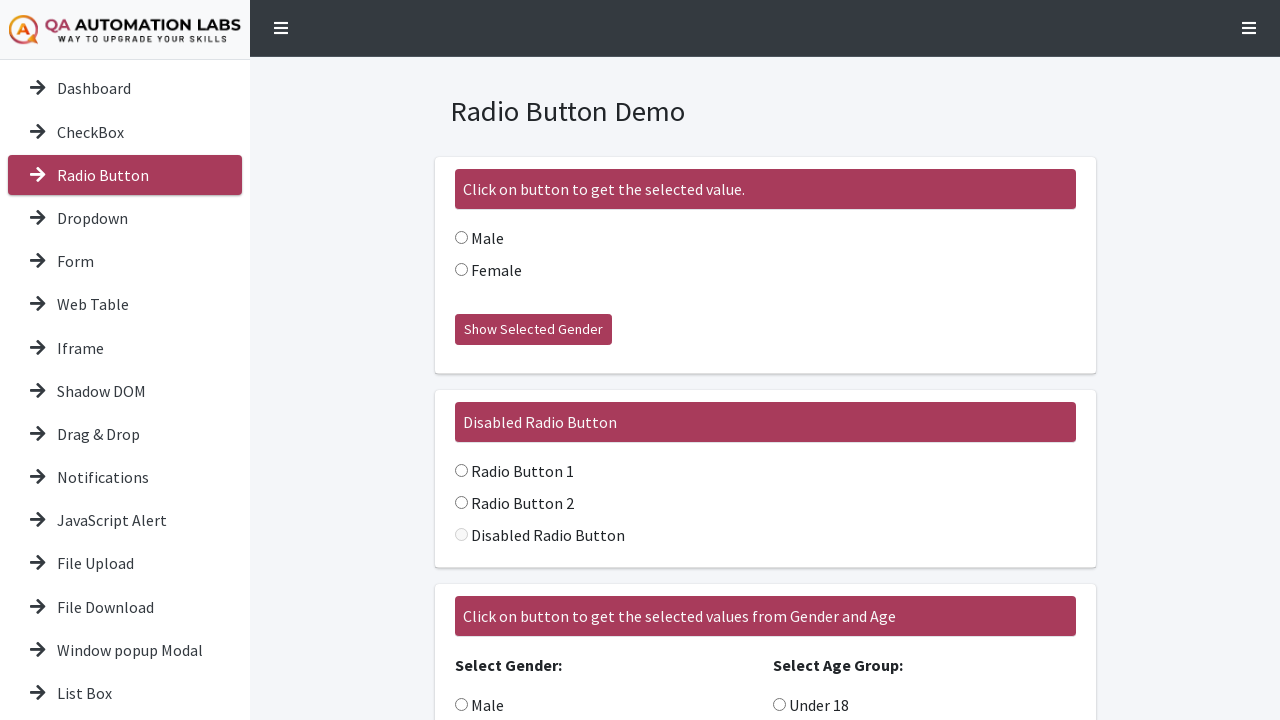

Radio Button page finished loading
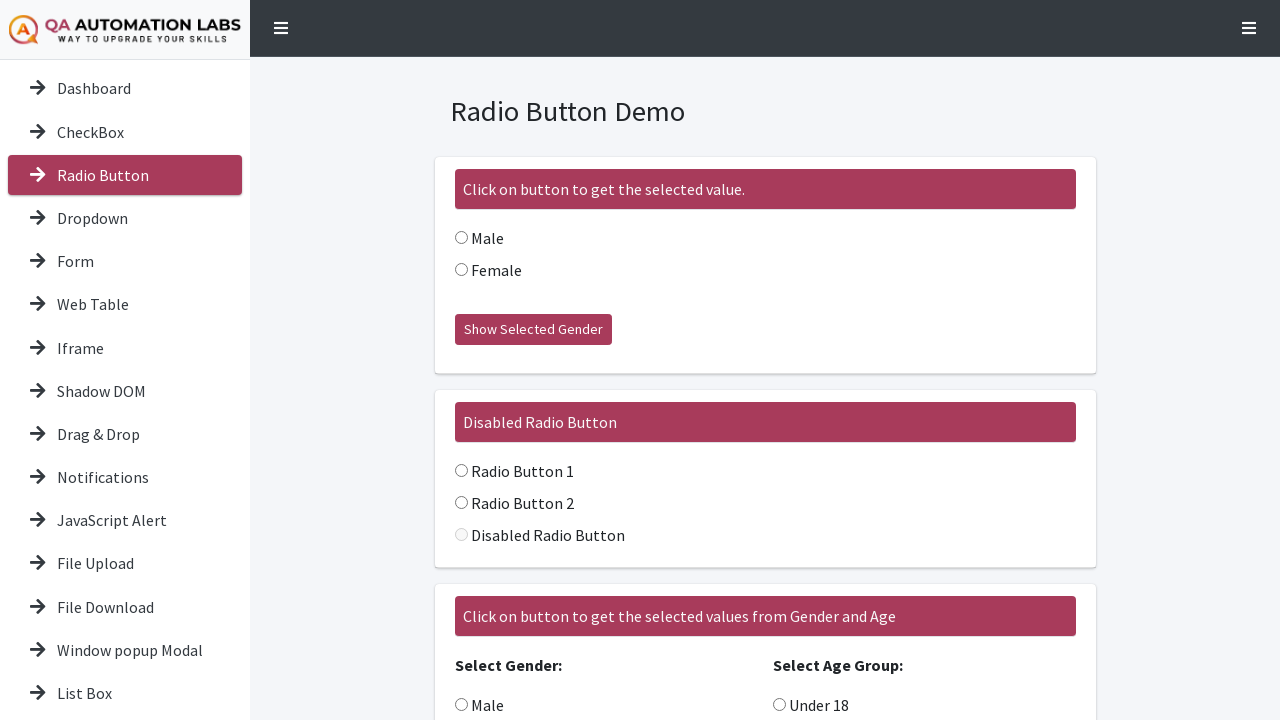

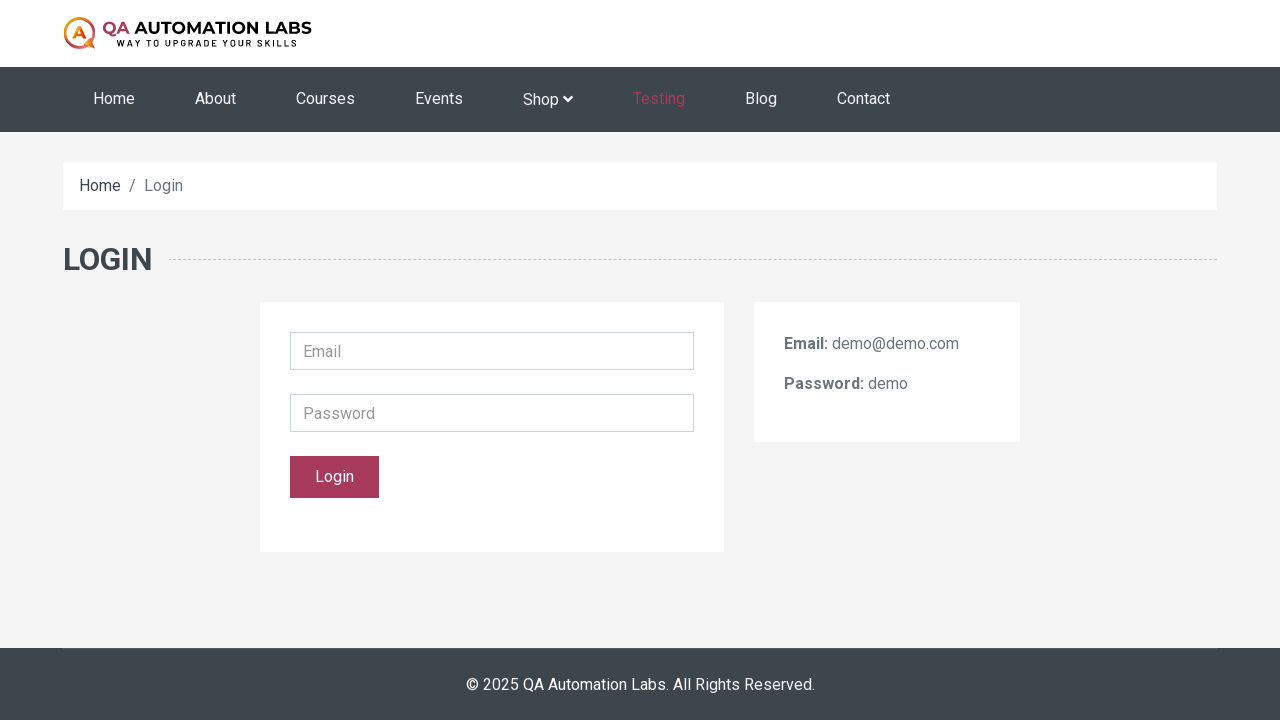